Tests keyboard key press functionality by sending a space key to an input element and verifying the result text displays the correct key pressed.

Starting URL: http://the-internet.herokuapp.com/key_presses

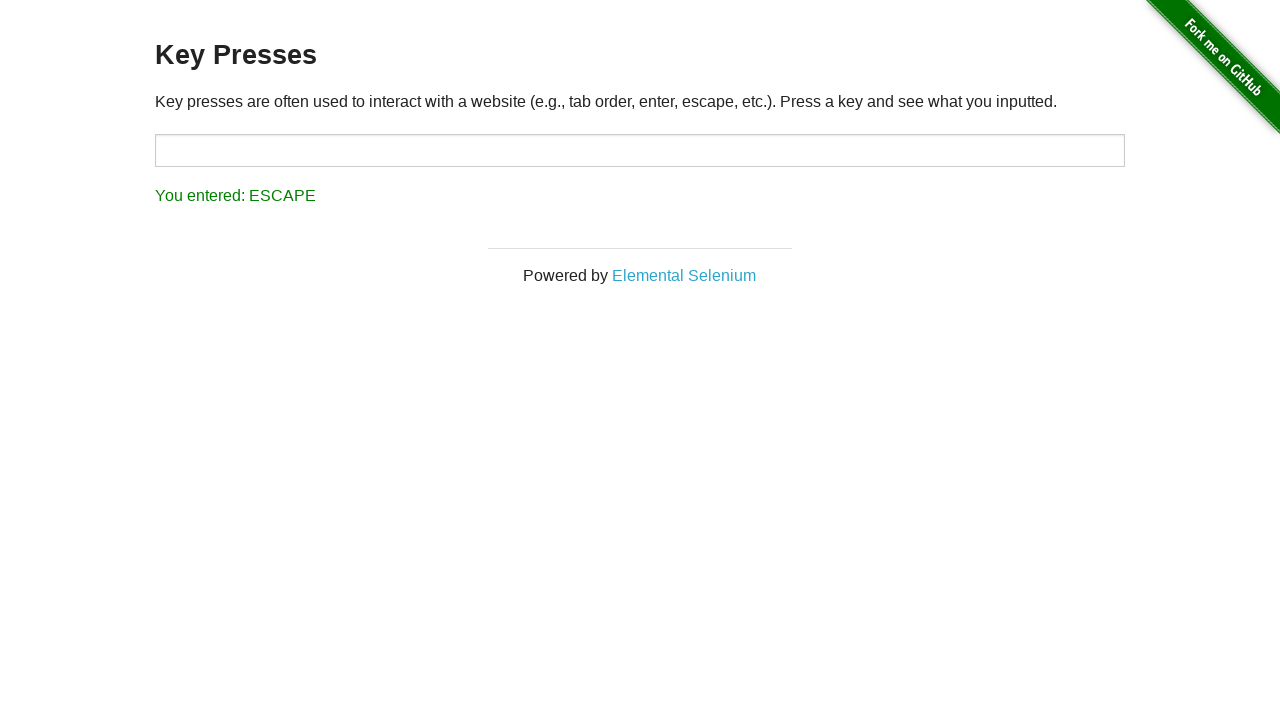

Pressed Space key on target input element on #target
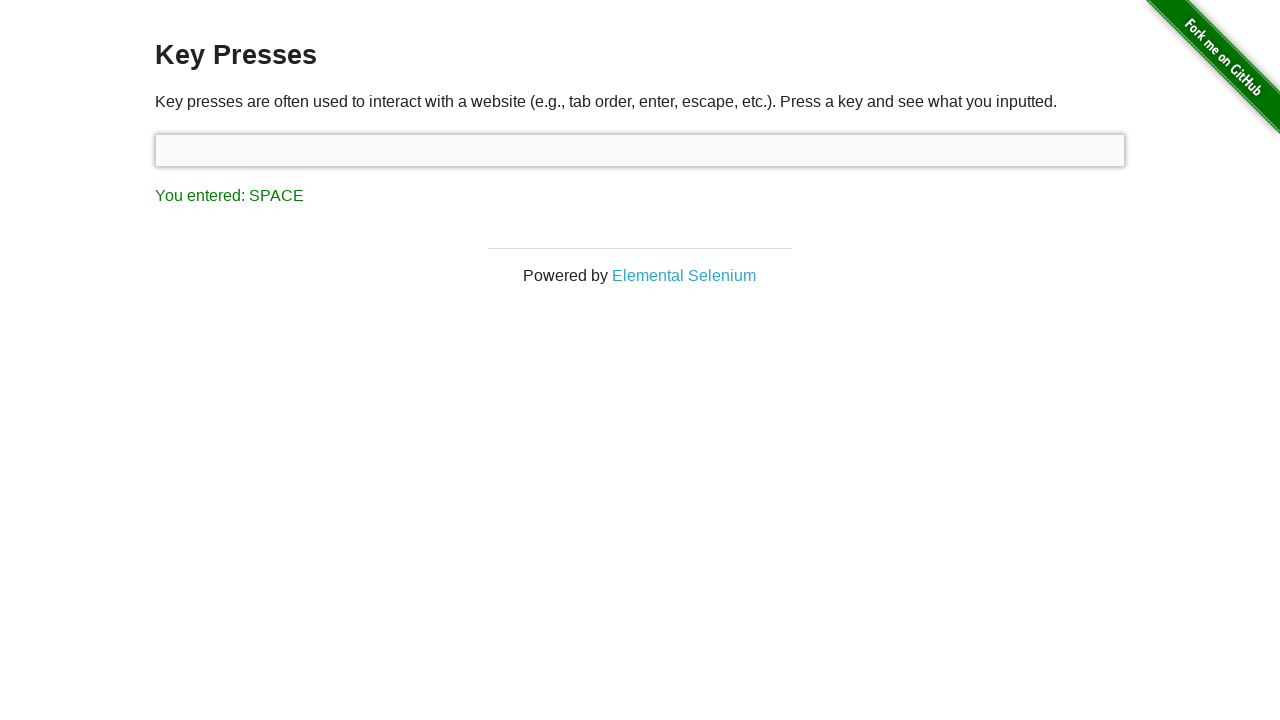

Result element loaded after Space key press
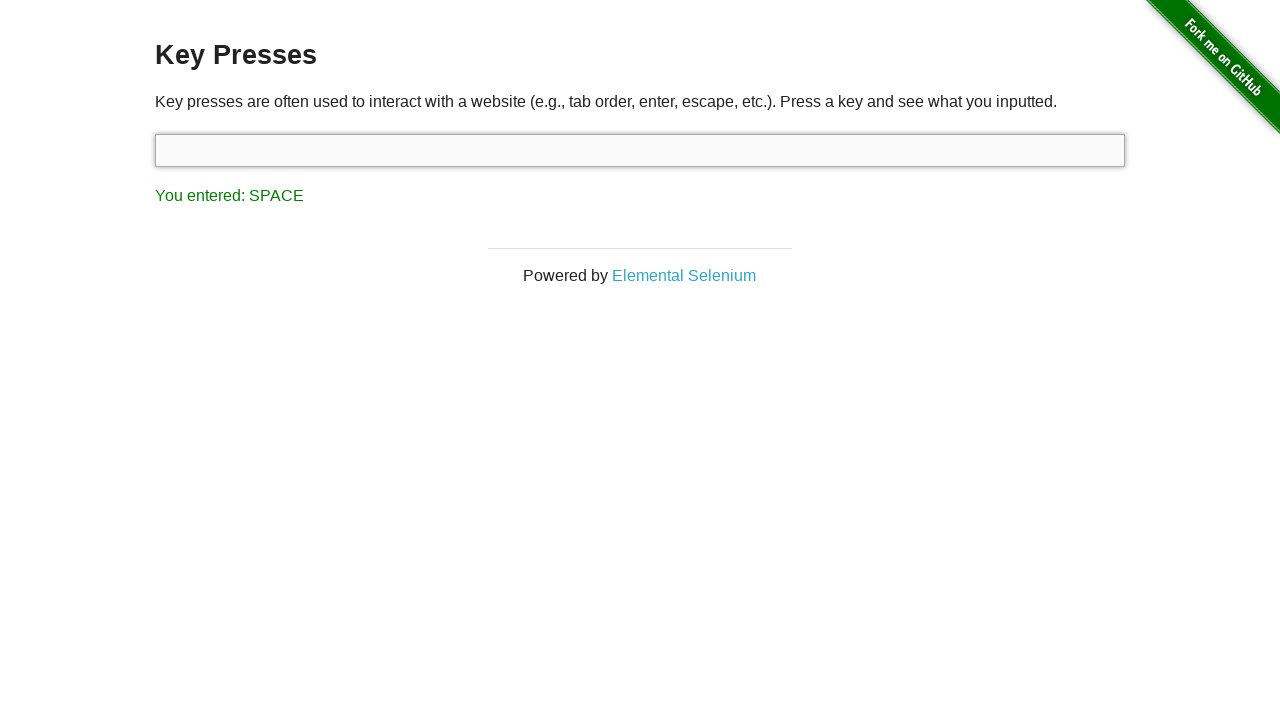

Retrieved result text content
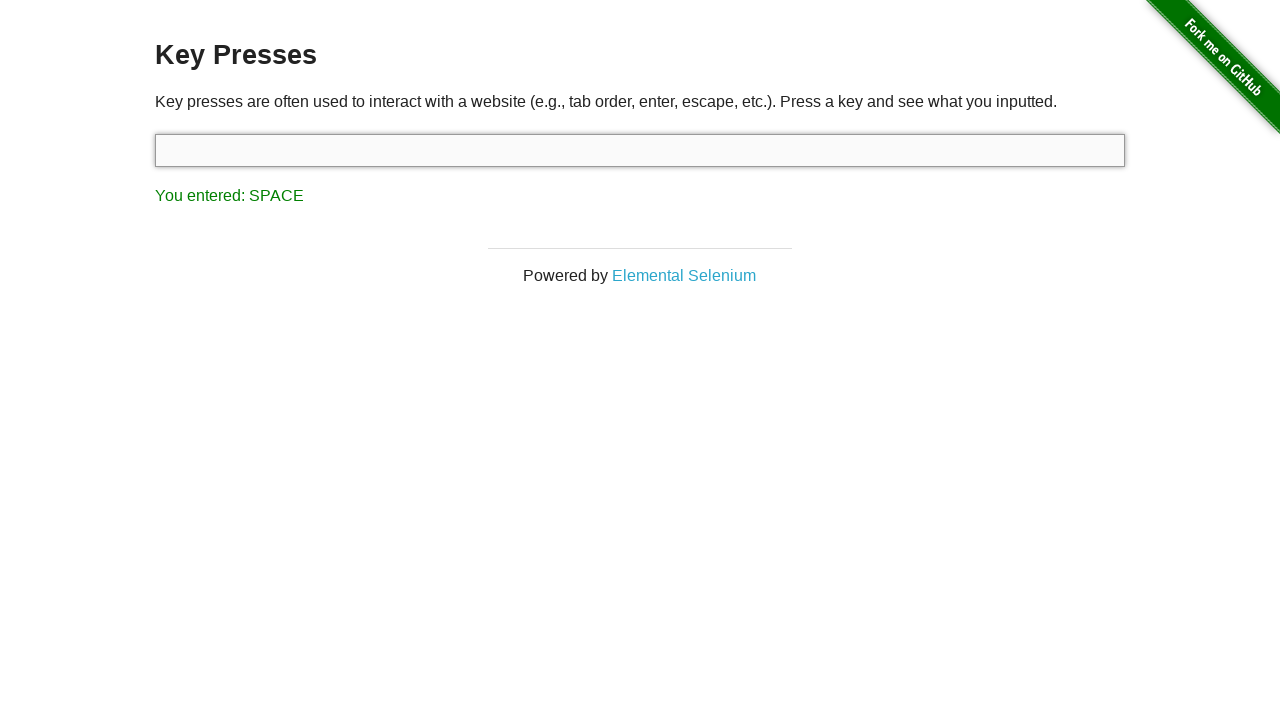

Verified result text shows 'You entered: SPACE'
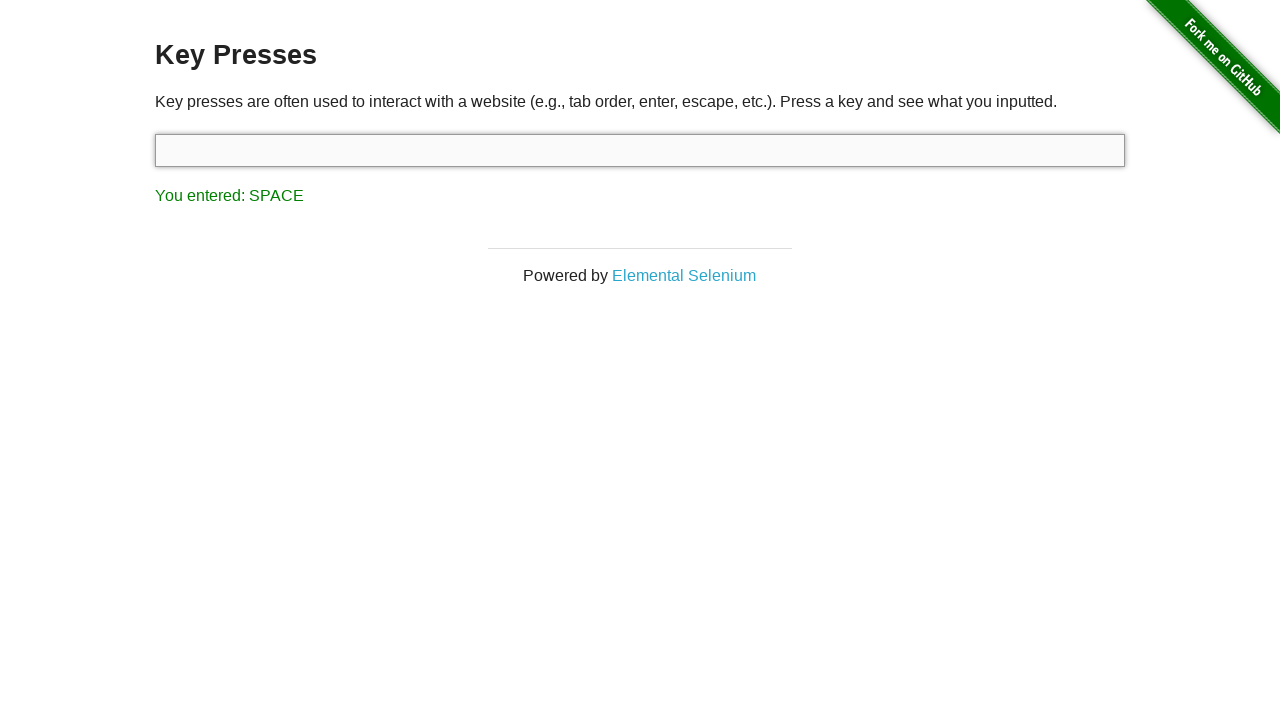

Pressed Tab key using keyboard
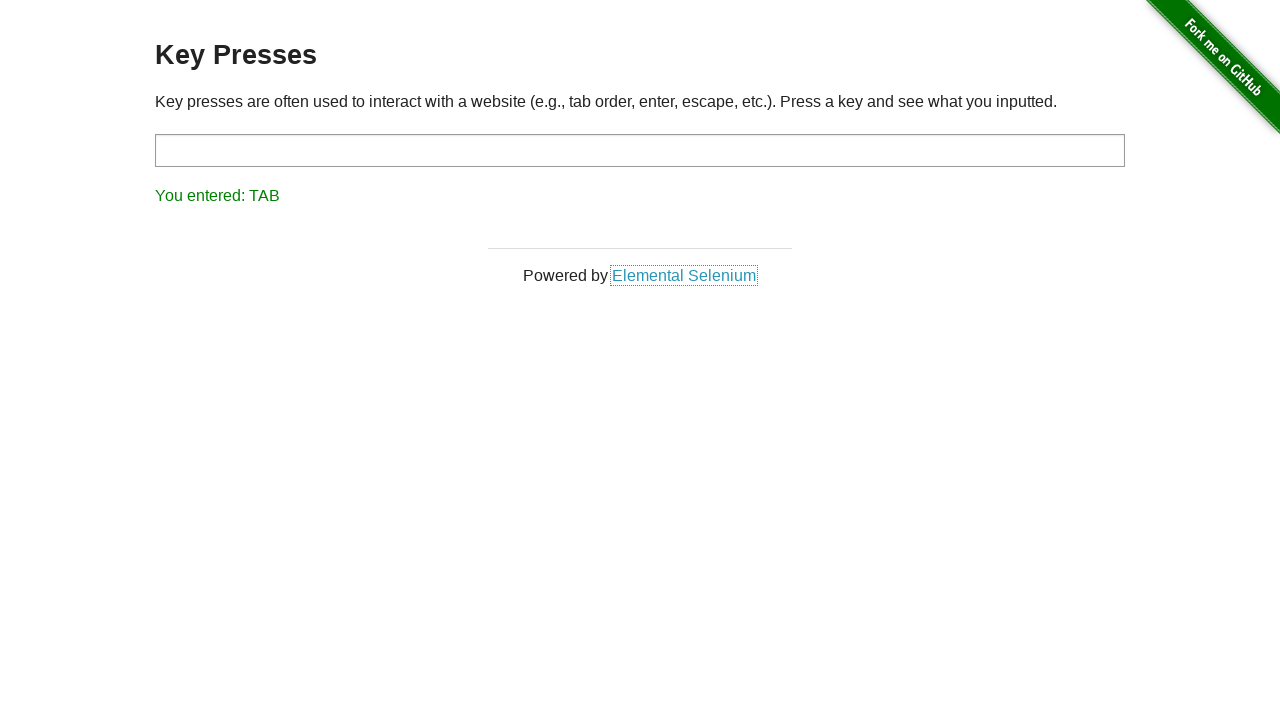

Retrieved result text content after Tab key press
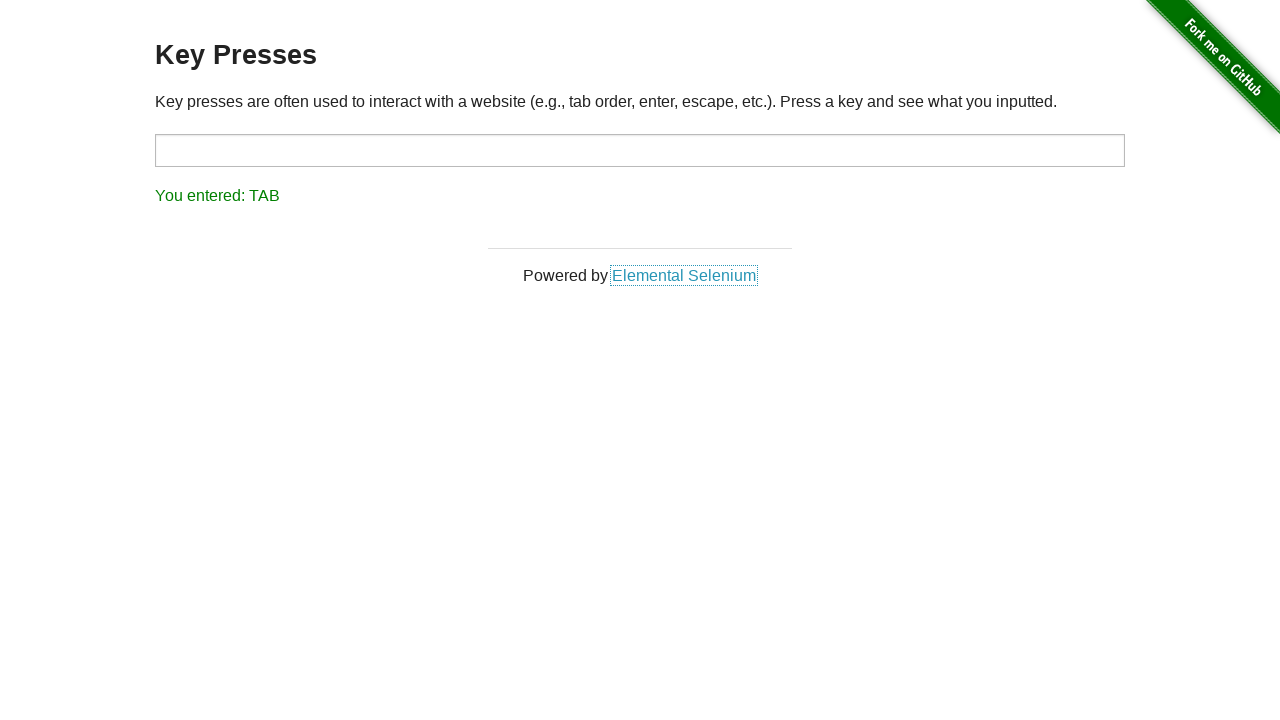

Verified result text shows 'You entered: TAB'
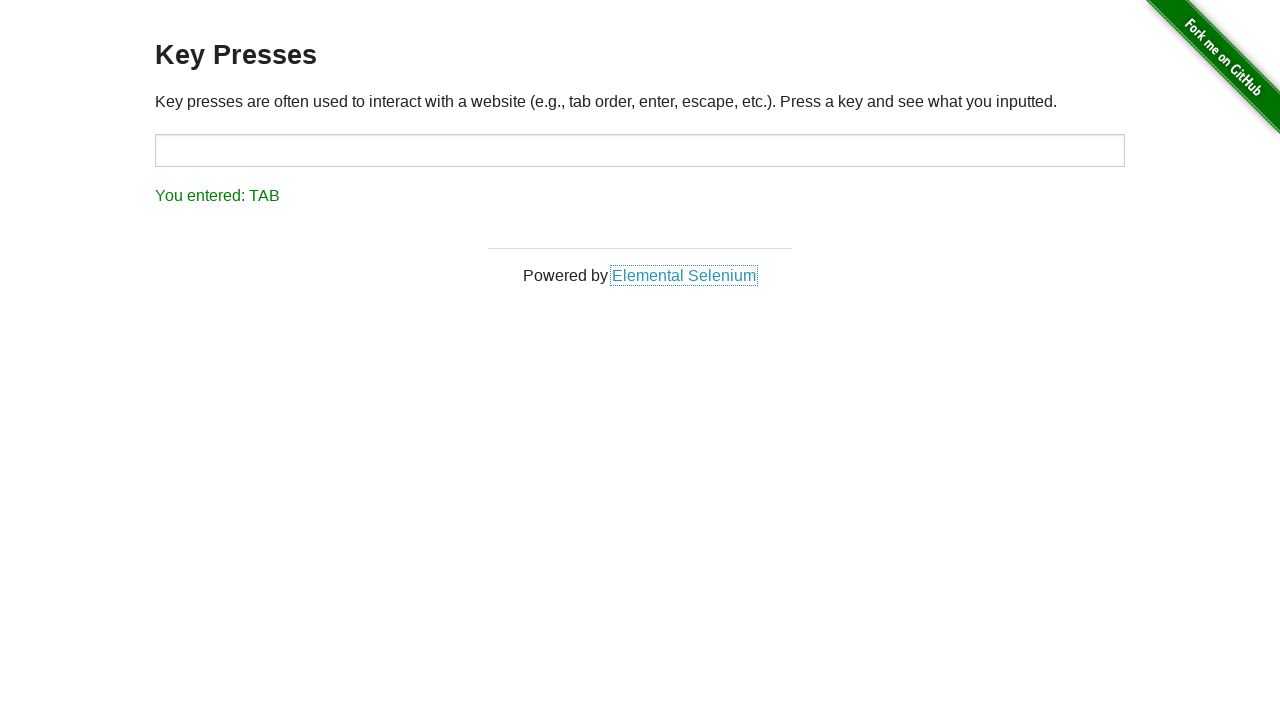

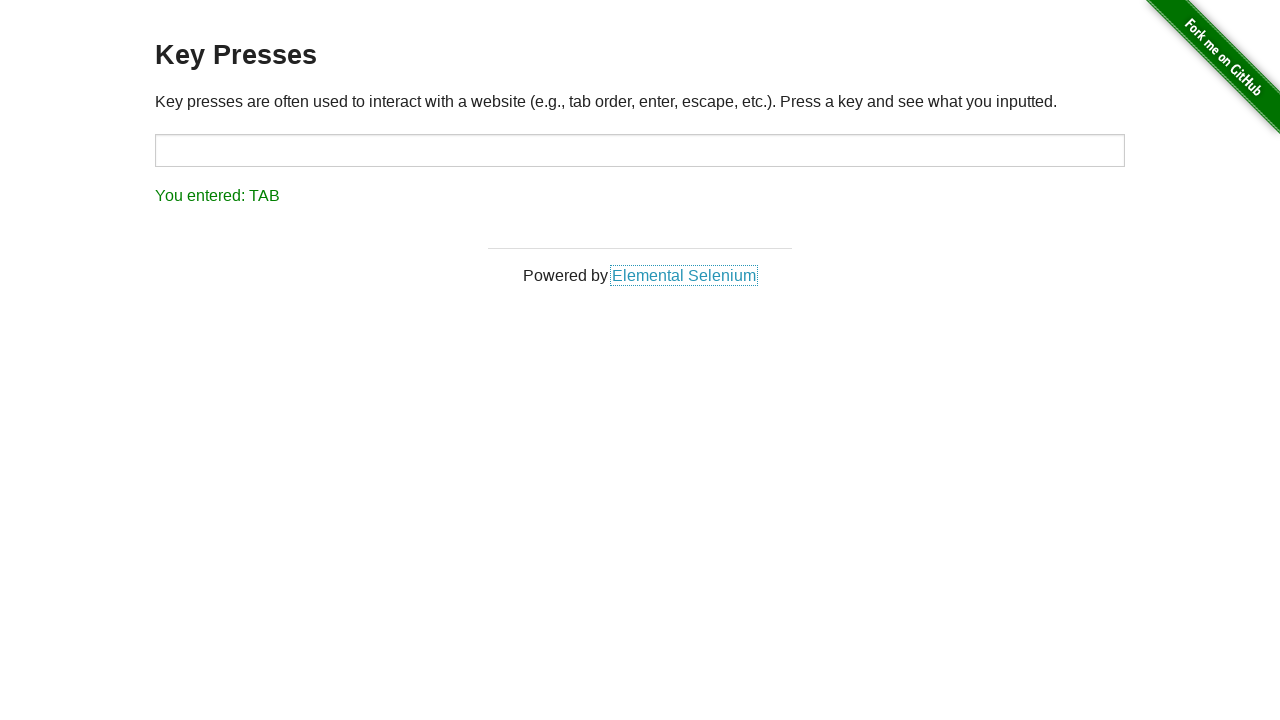